Tests multi-select functionality by navigating to a form page, selecting multiple items from a list using Ctrl+Click, and then clicking a submit button.

Starting URL: http://only-testing-blog.blogspot.com/

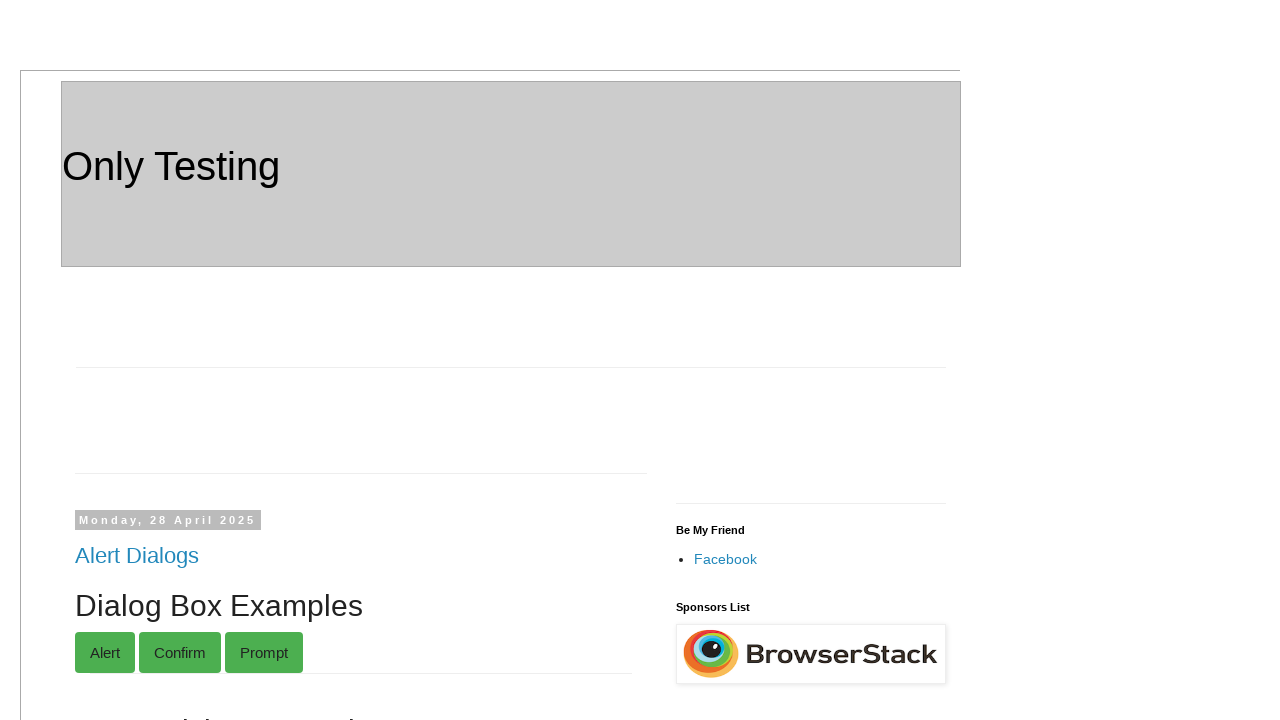

Clicked TextBox link to navigate to form page at (361, 360) on text=TextBox
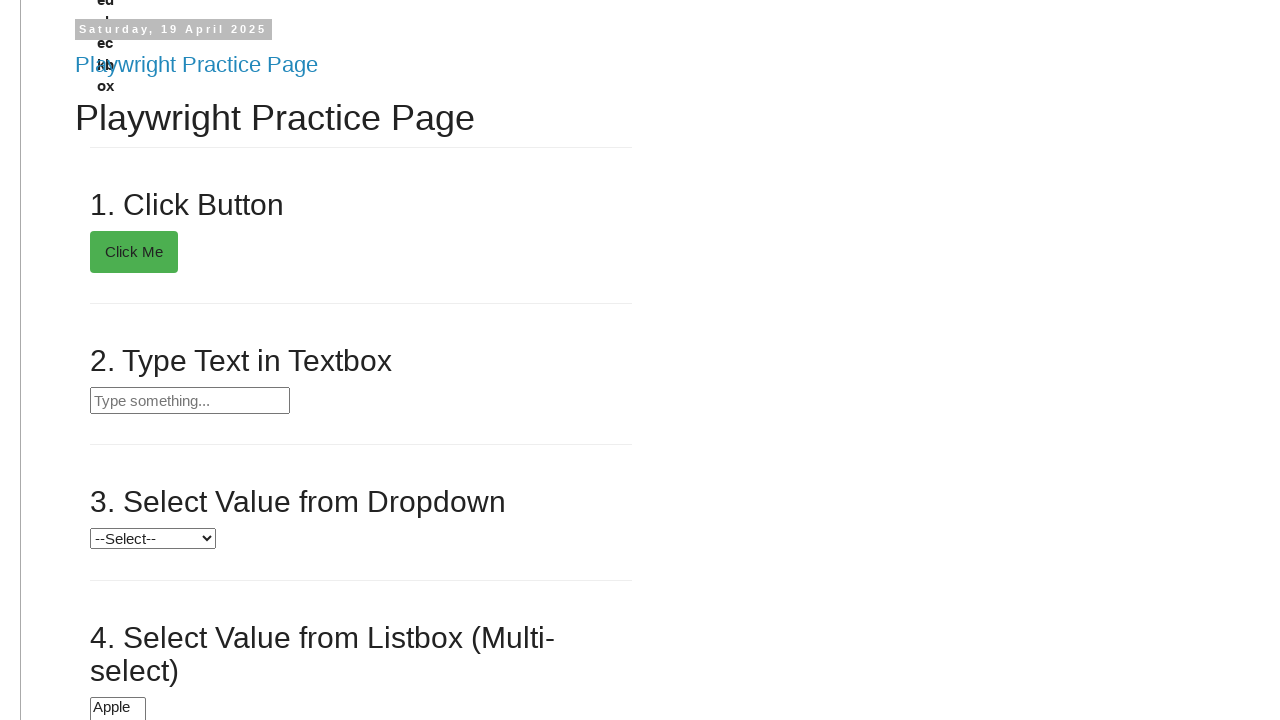

Waited for page to load
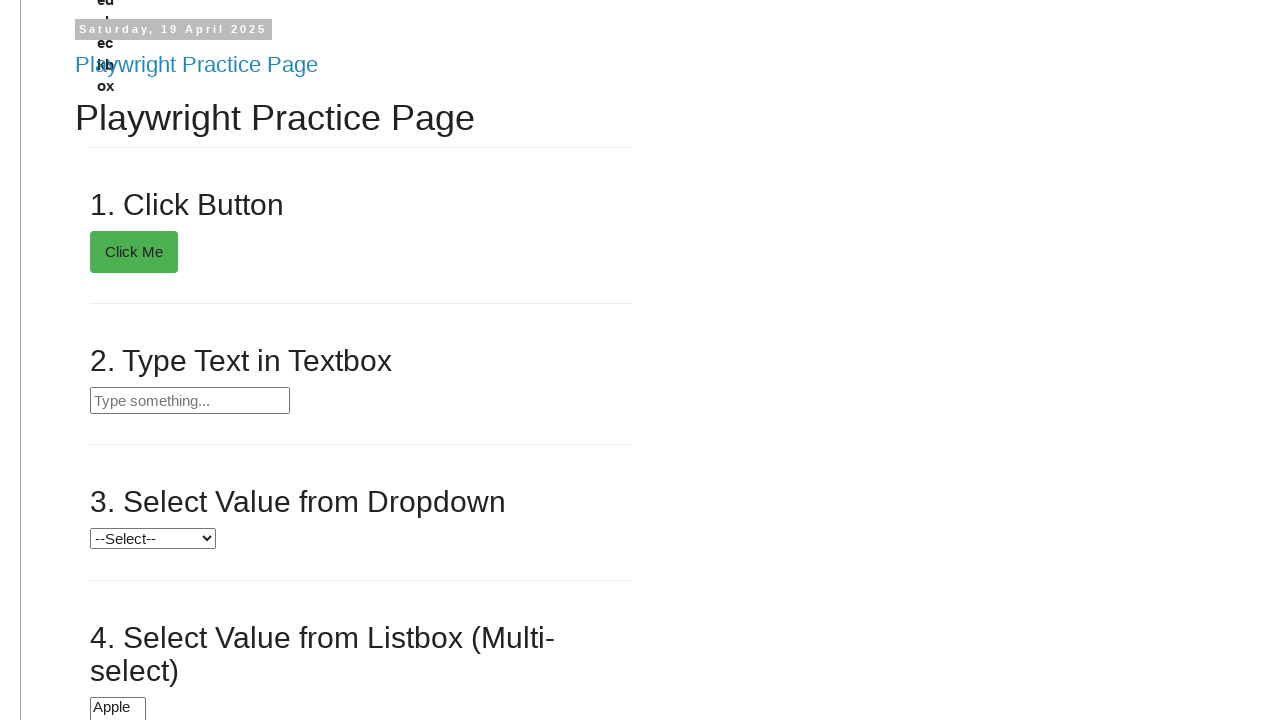

Ctrl+clicked first country option (#country1) at (109, 361) on #country1
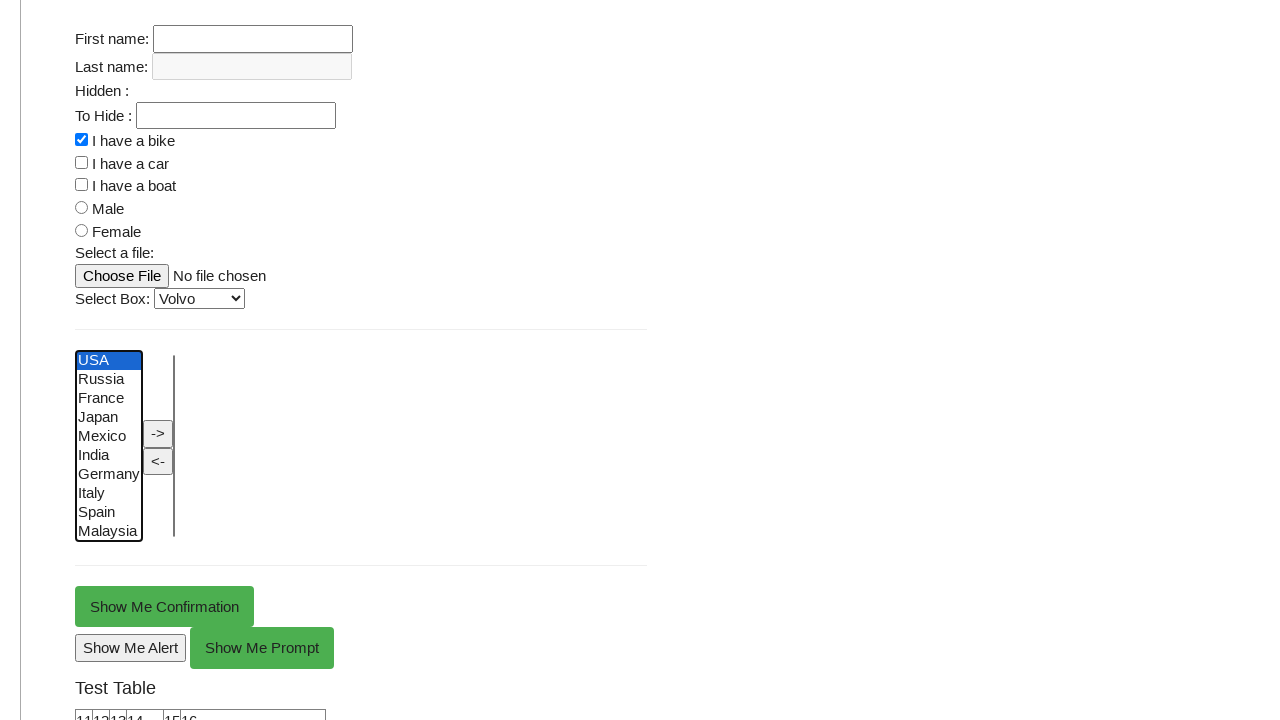

Ctrl+clicked second country option (#country4) at (109, 437) on #country4
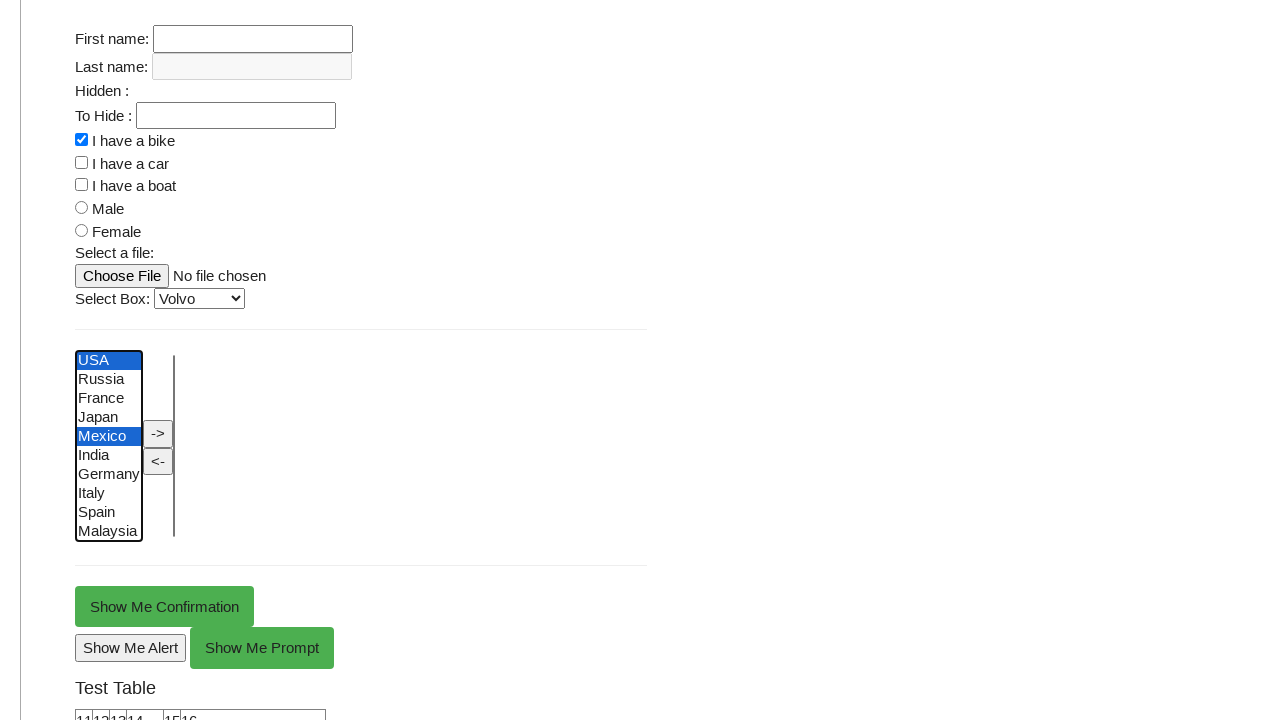

Ctrl+clicked third country option (#country6) at (109, 475) on #country6
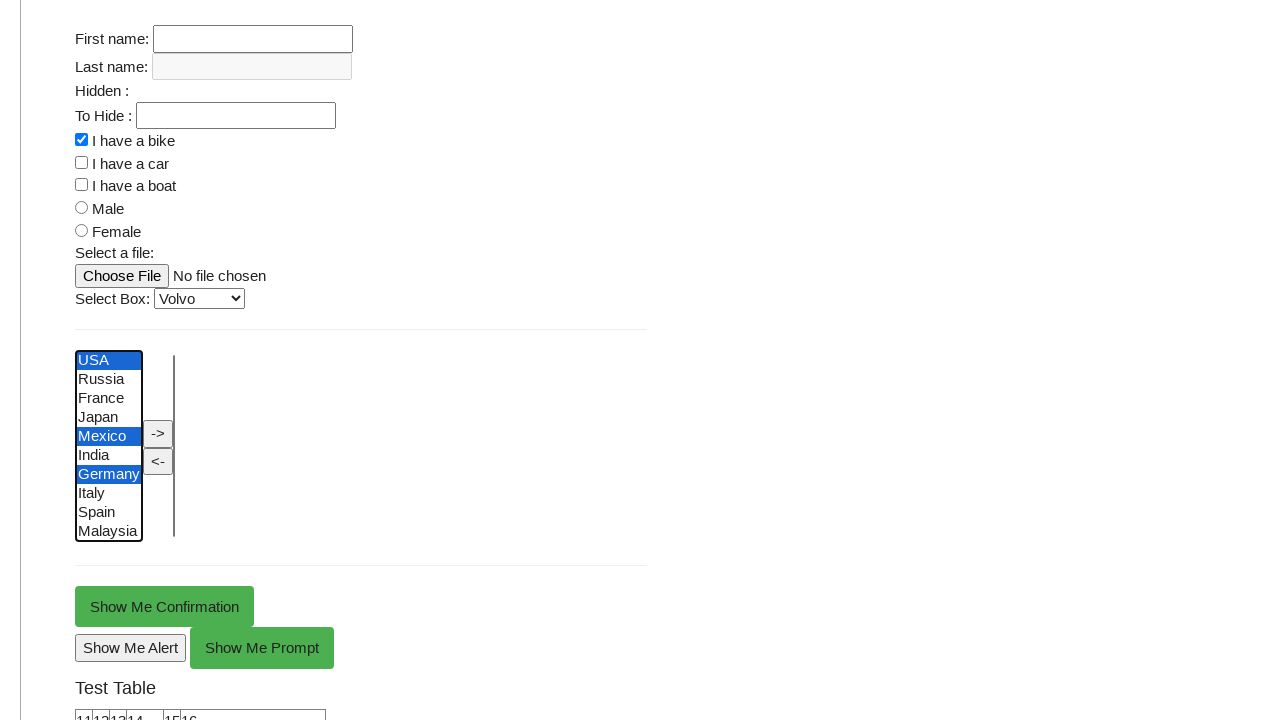

Brief wait after selecting multiple country options
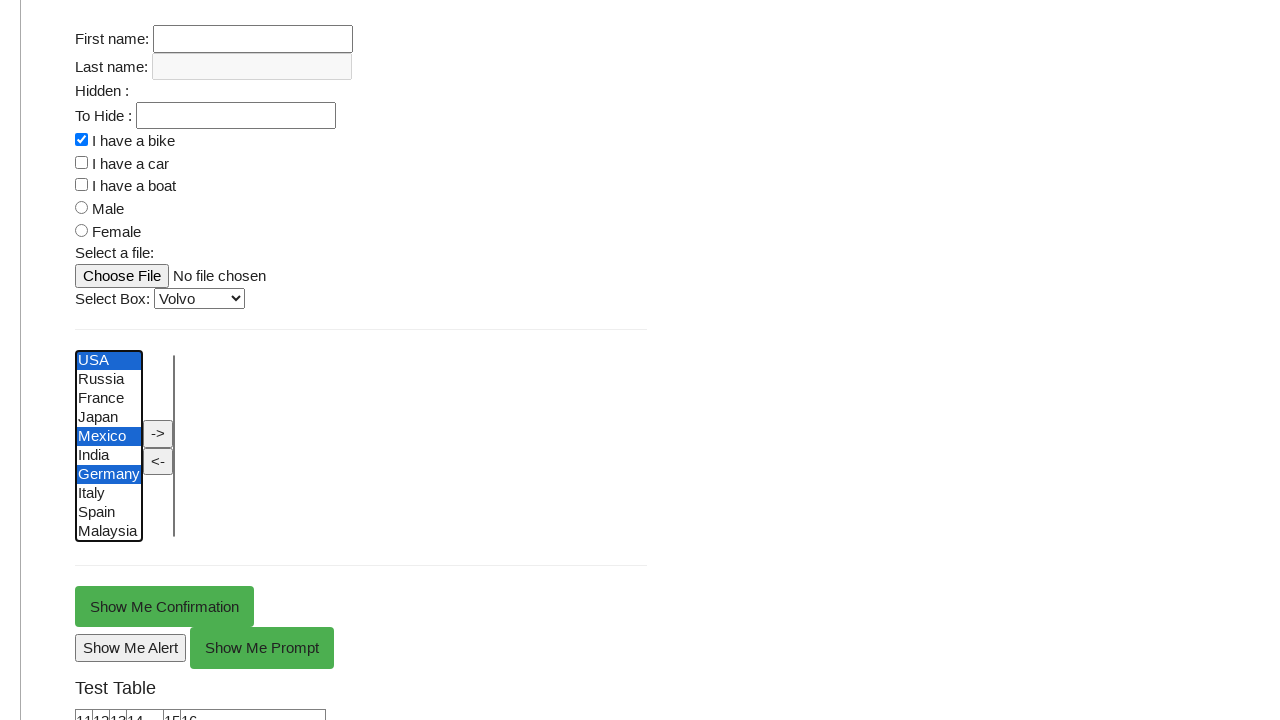

Clicked submit button to submit form with selected countries at (158, 434) on xpath=//*[@id='post-body-4292417847084983089']/div[1]/form[2]/table/tbody/tr/td[
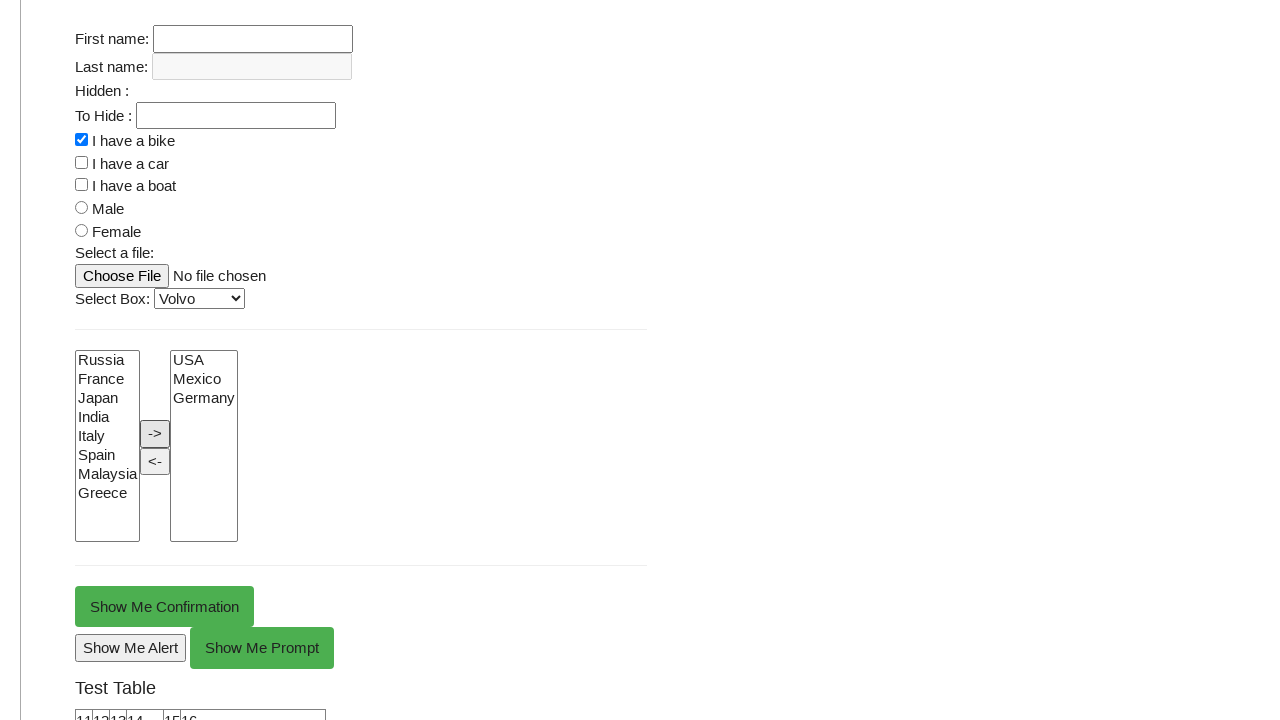

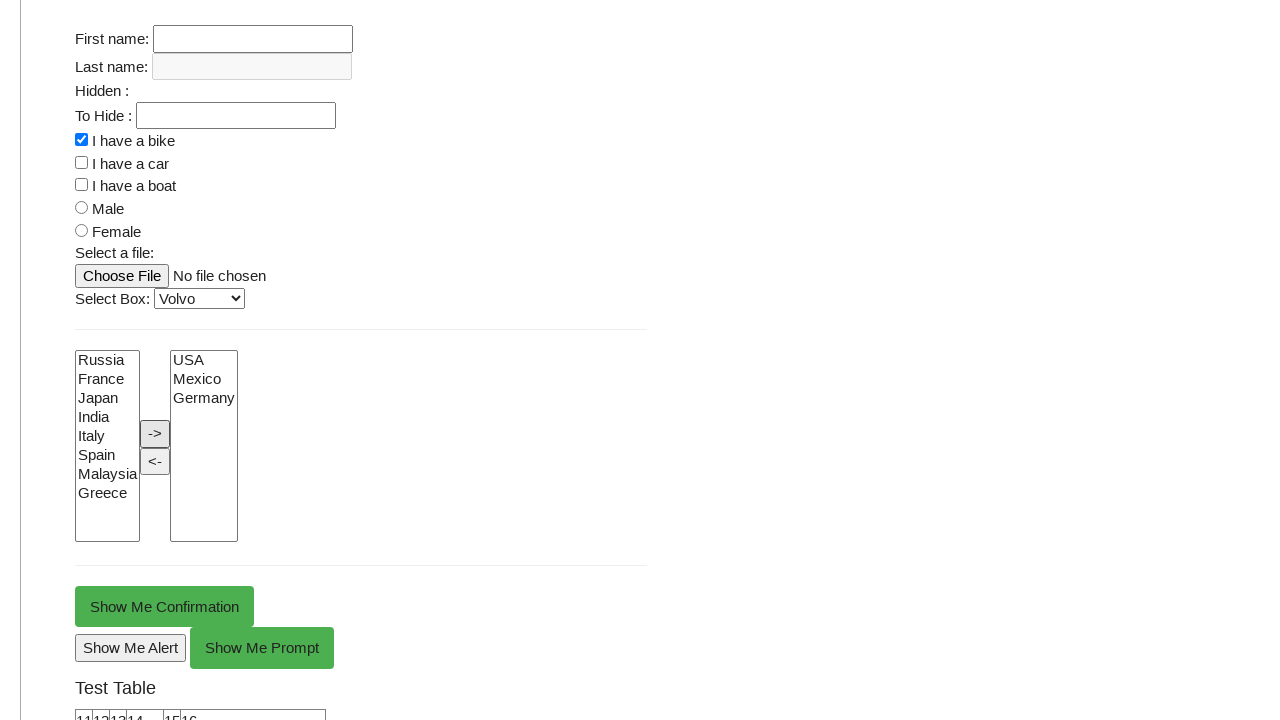